Tests browser navigation functionality by visiting YouTube, navigating to a ToolsQA article, then using back, forward, and refresh navigation actions.

Starting URL: https://www.youtube.com

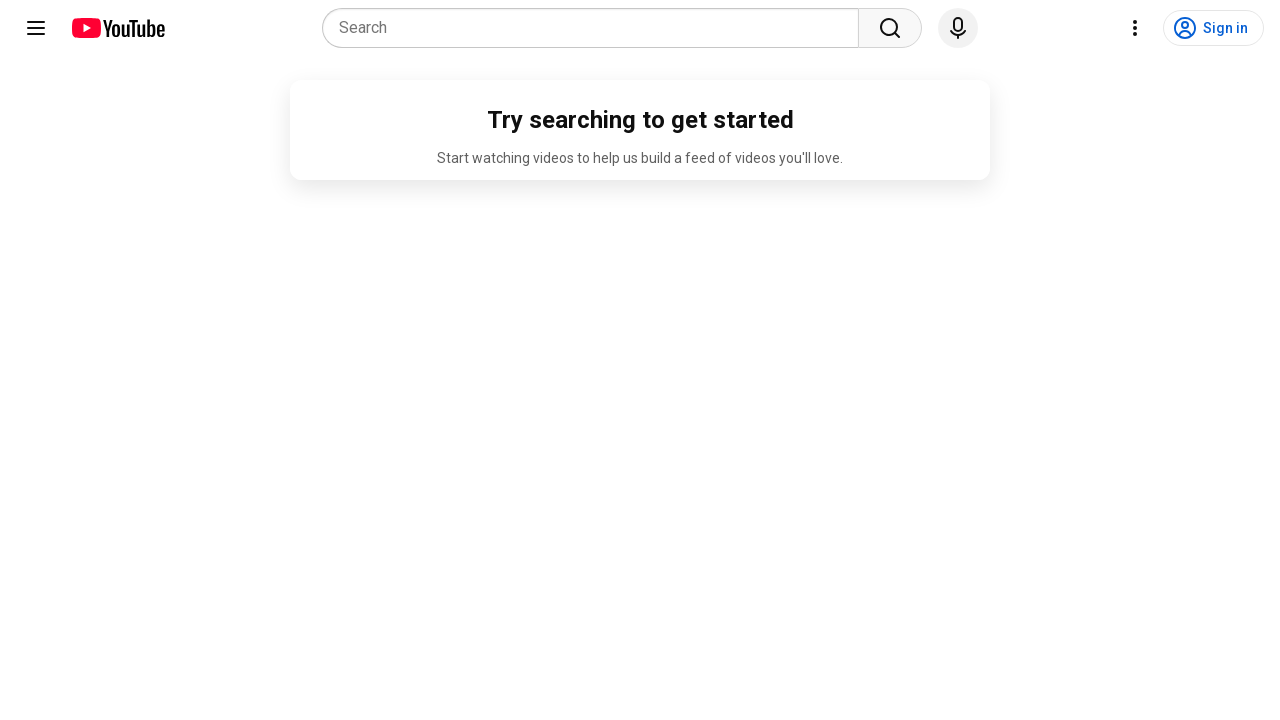

Navigated to ToolsQA article on object repository for Selenium using JSON
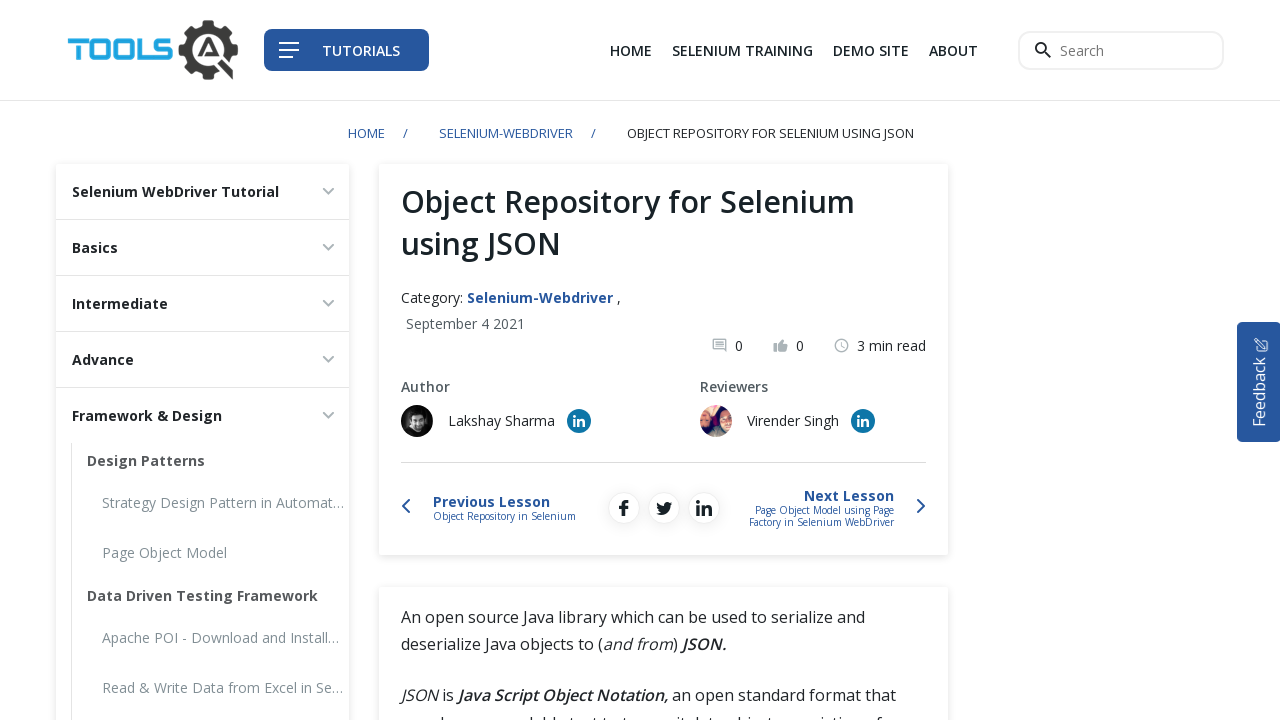

Navigated back to YouTube
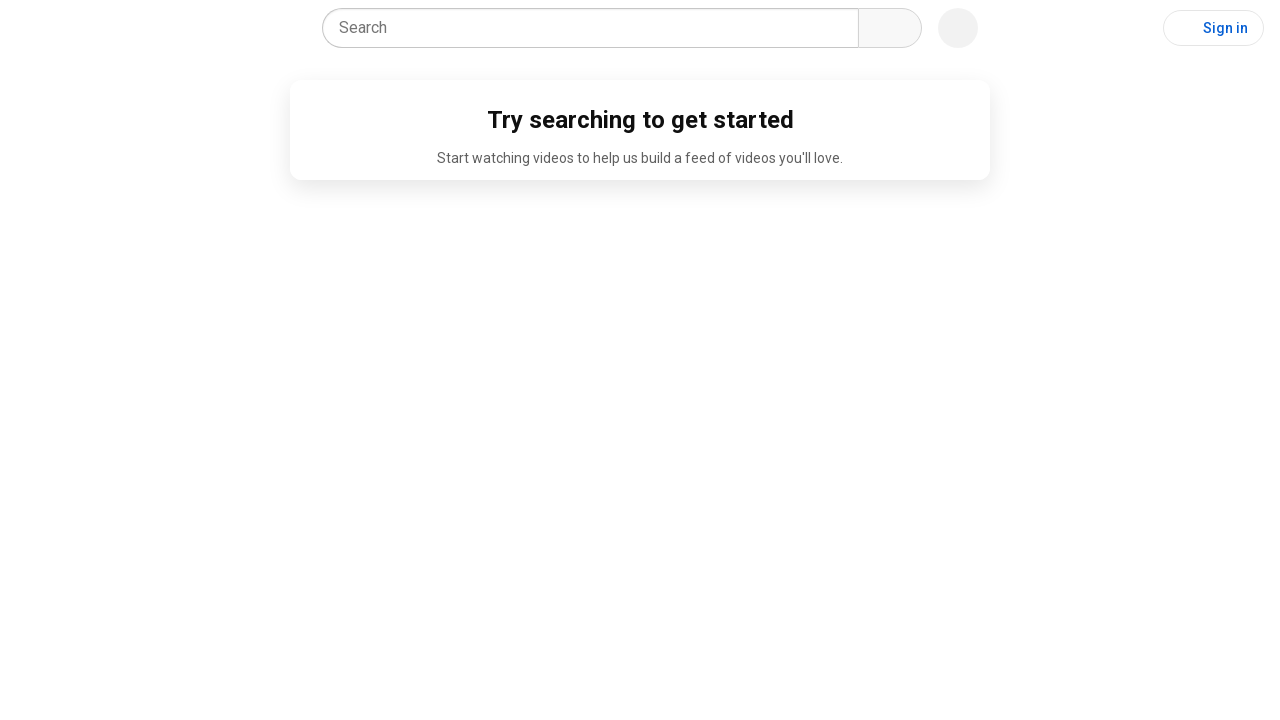

Navigated forward to ToolsQA article
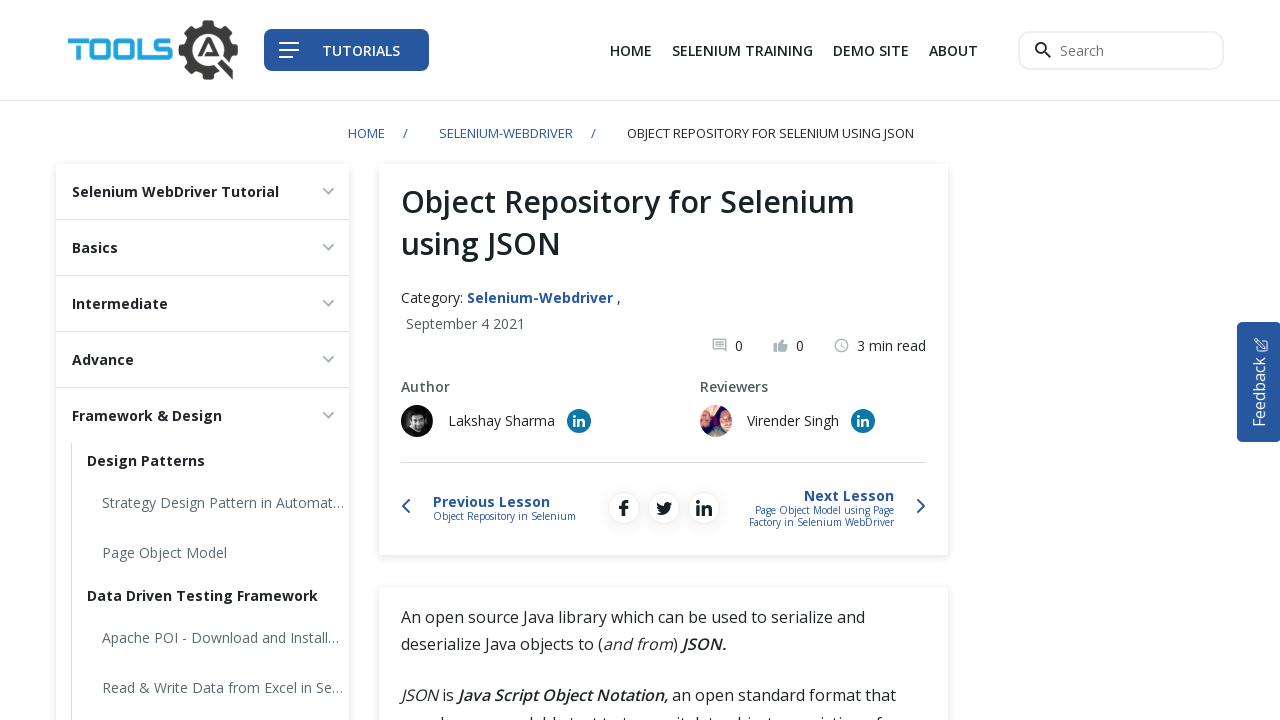

Refreshed the current page
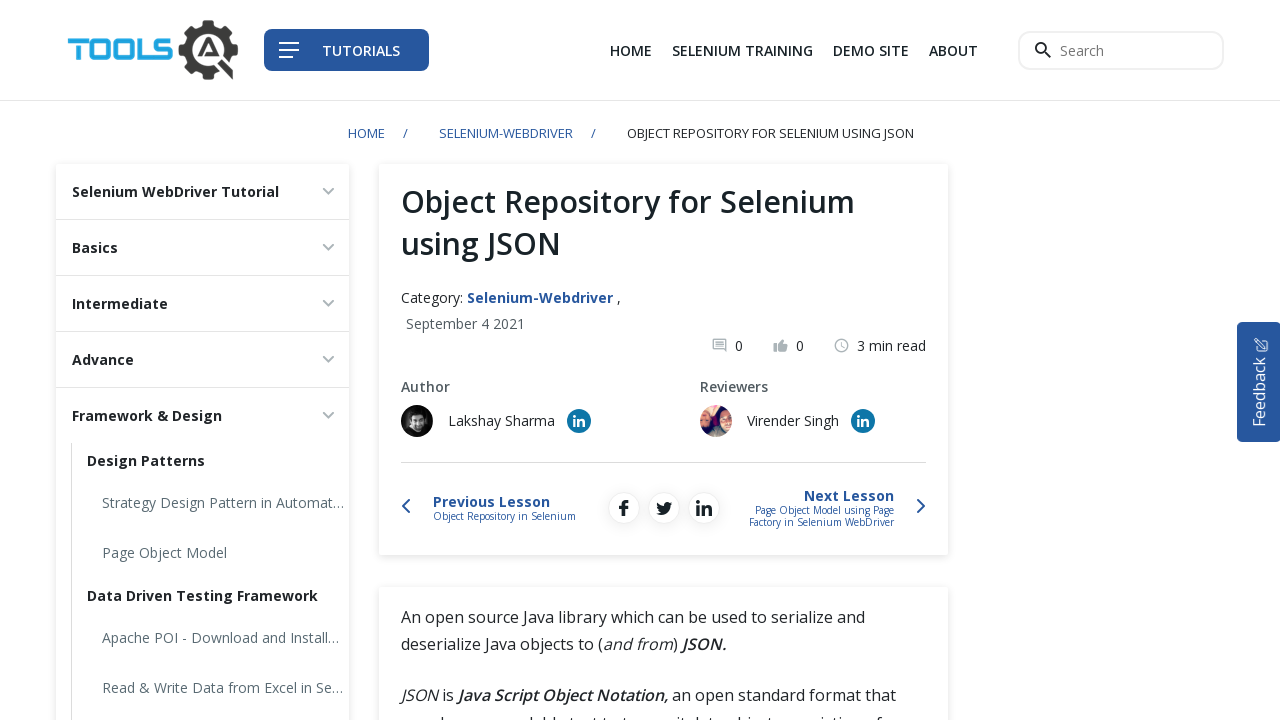

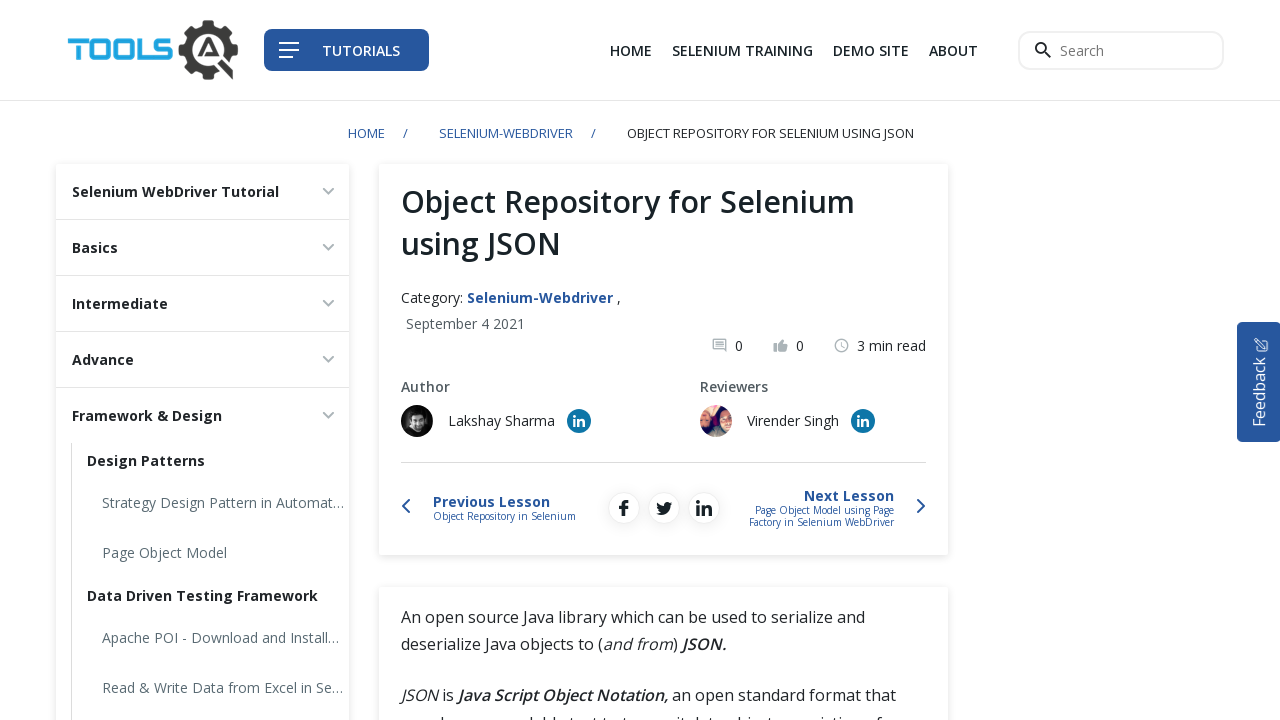